Tests JavaScript Alert handling by clicking the JS Alert button, verifying the alert text, and accepting the alert

Starting URL: https://the-internet.herokuapp.com/javascript_alerts

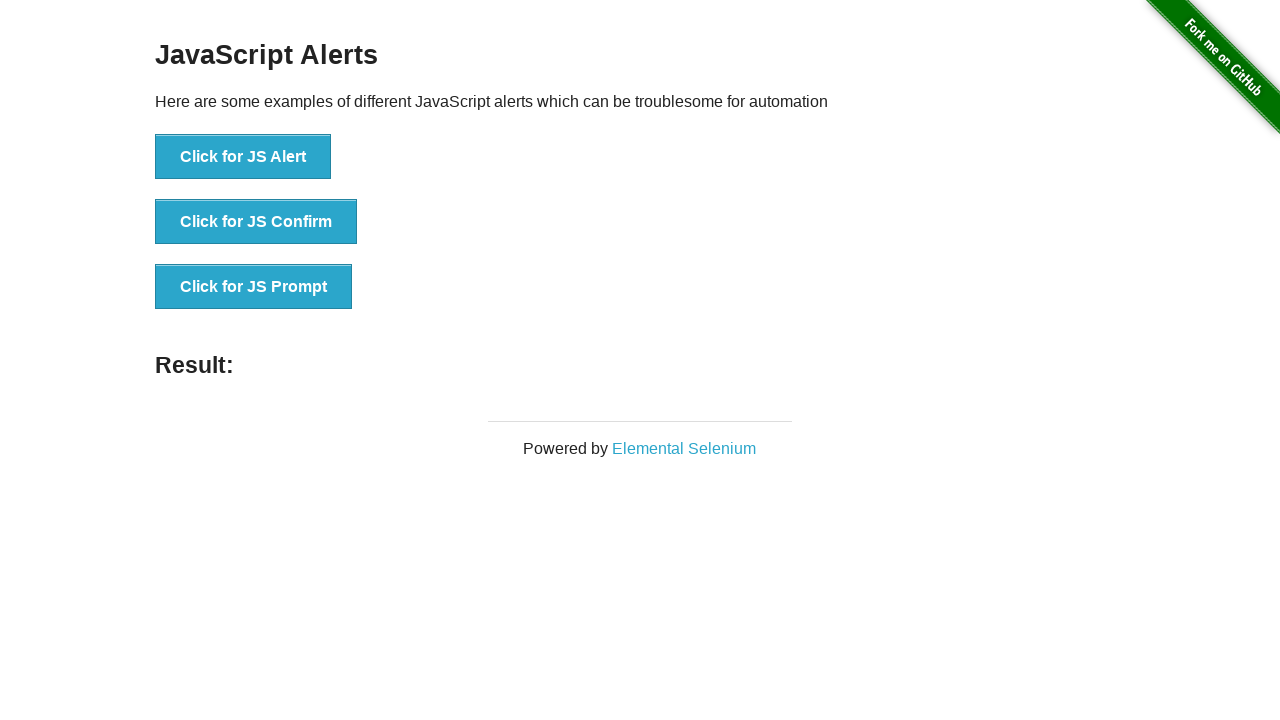

Navigated to JavaScript alerts test page
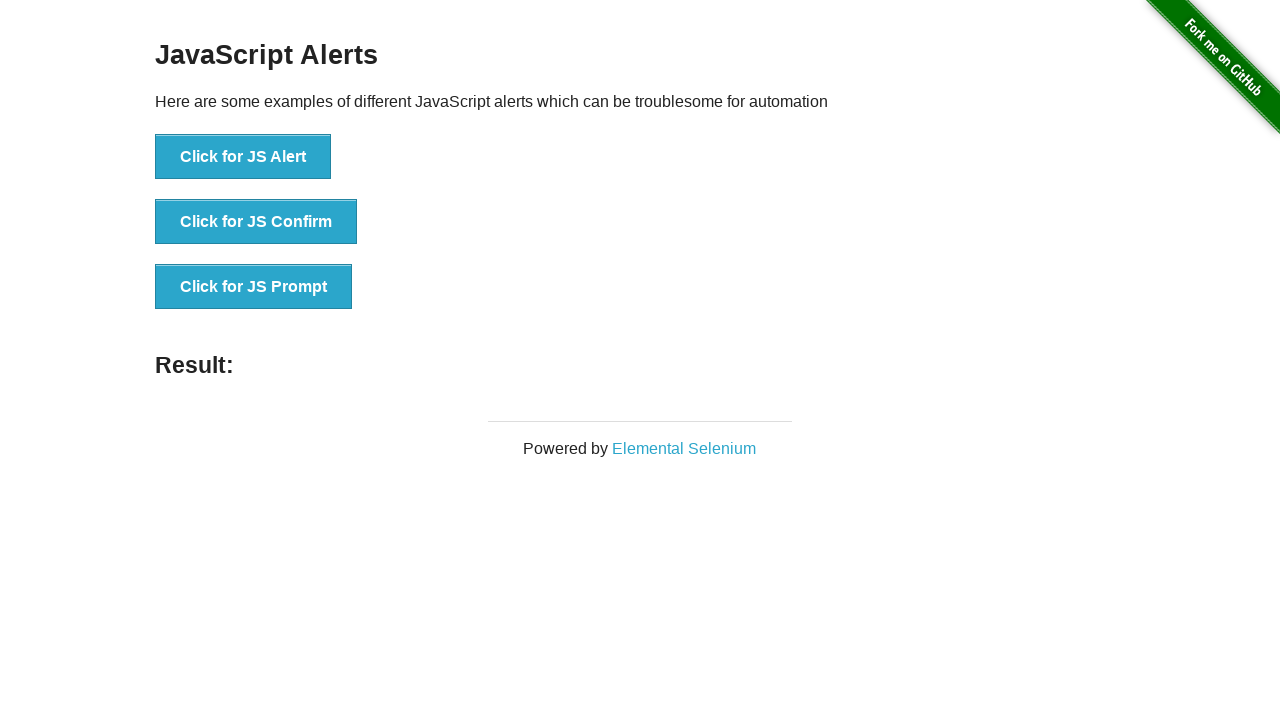

Clicked the JS Alert button at (243, 157) on xpath=//button[text()='Click for JS Alert']
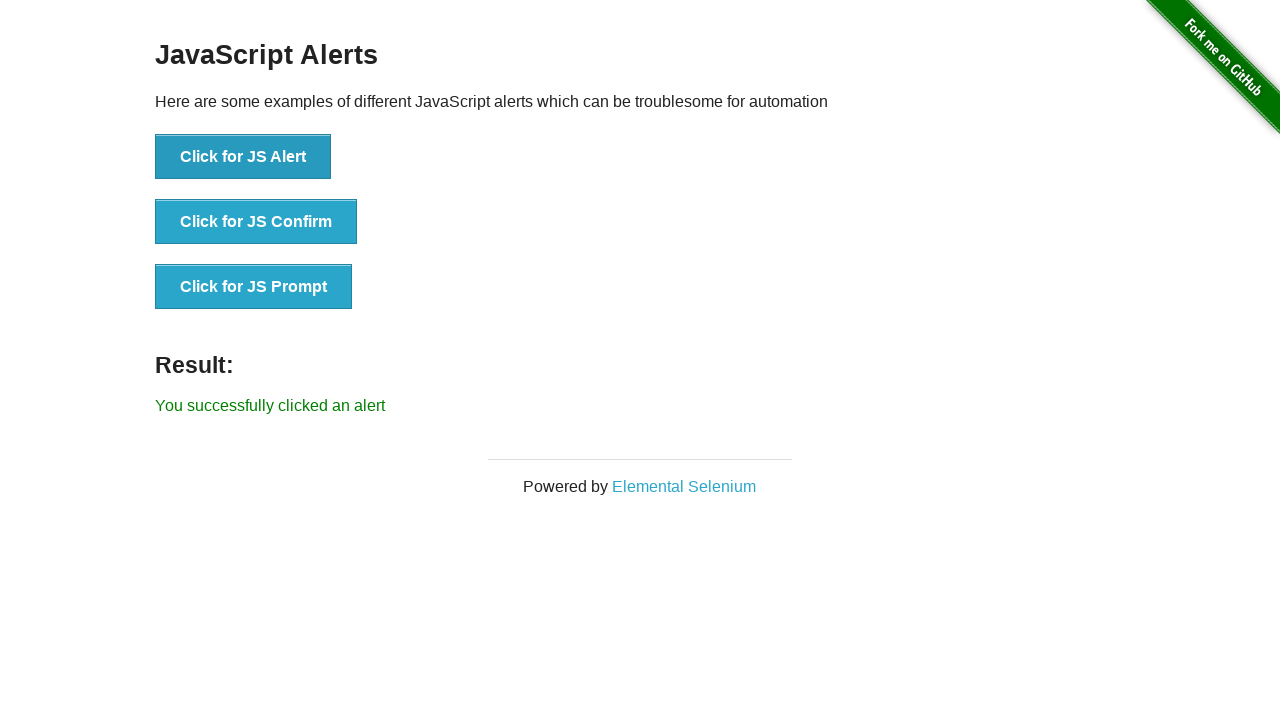

Set up dialog handler to accept alerts
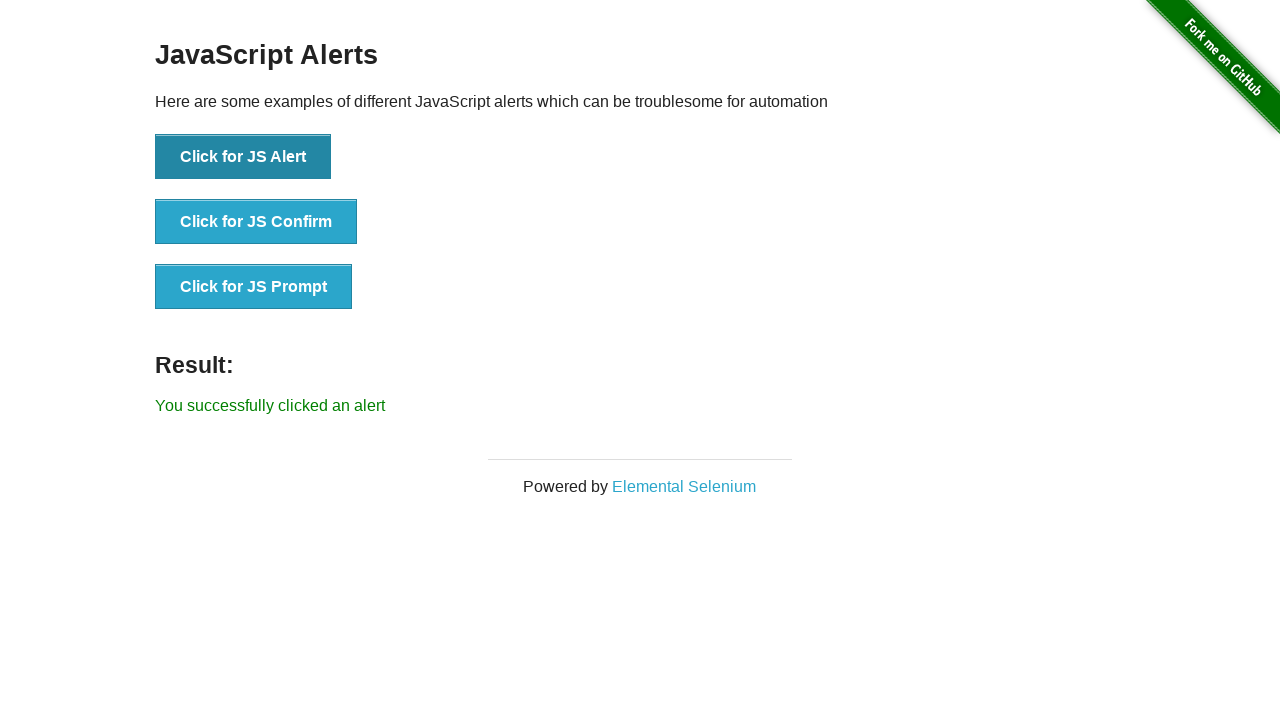

Clicked the JS Alert button again to trigger alert at (243, 157) on xpath=//button[text()='Click for JS Alert']
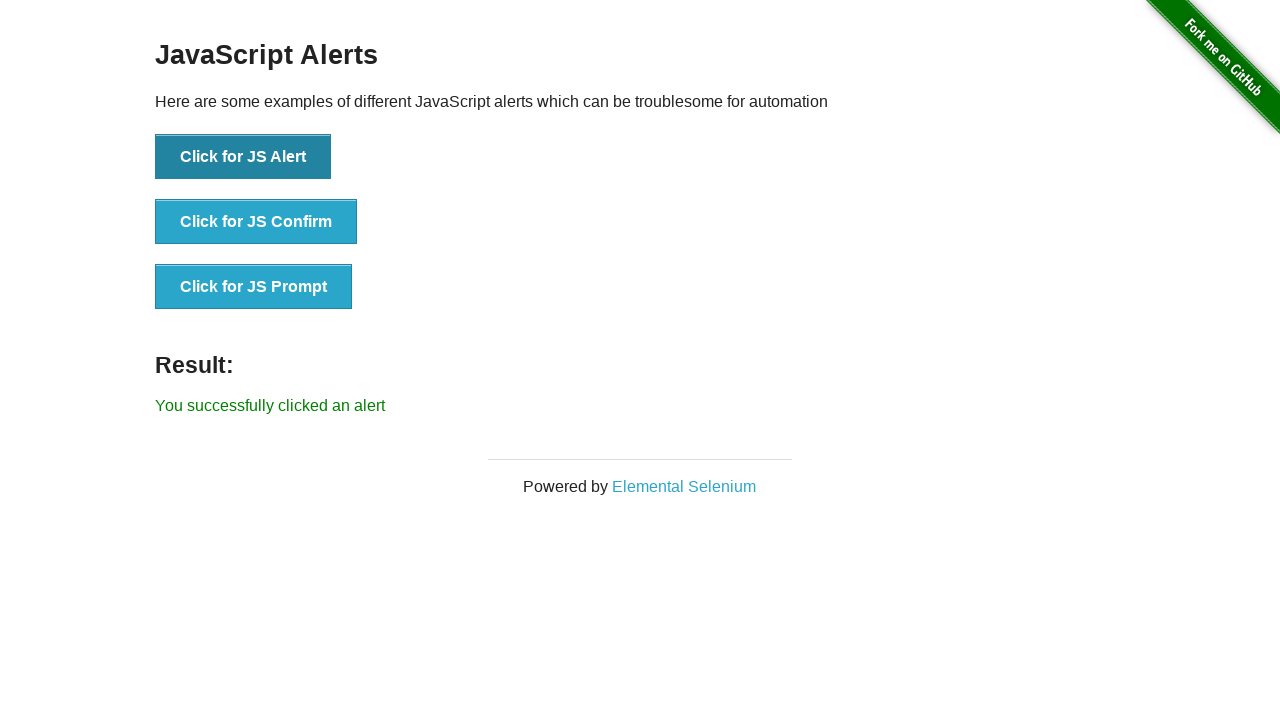

Alert was accepted and result message appeared
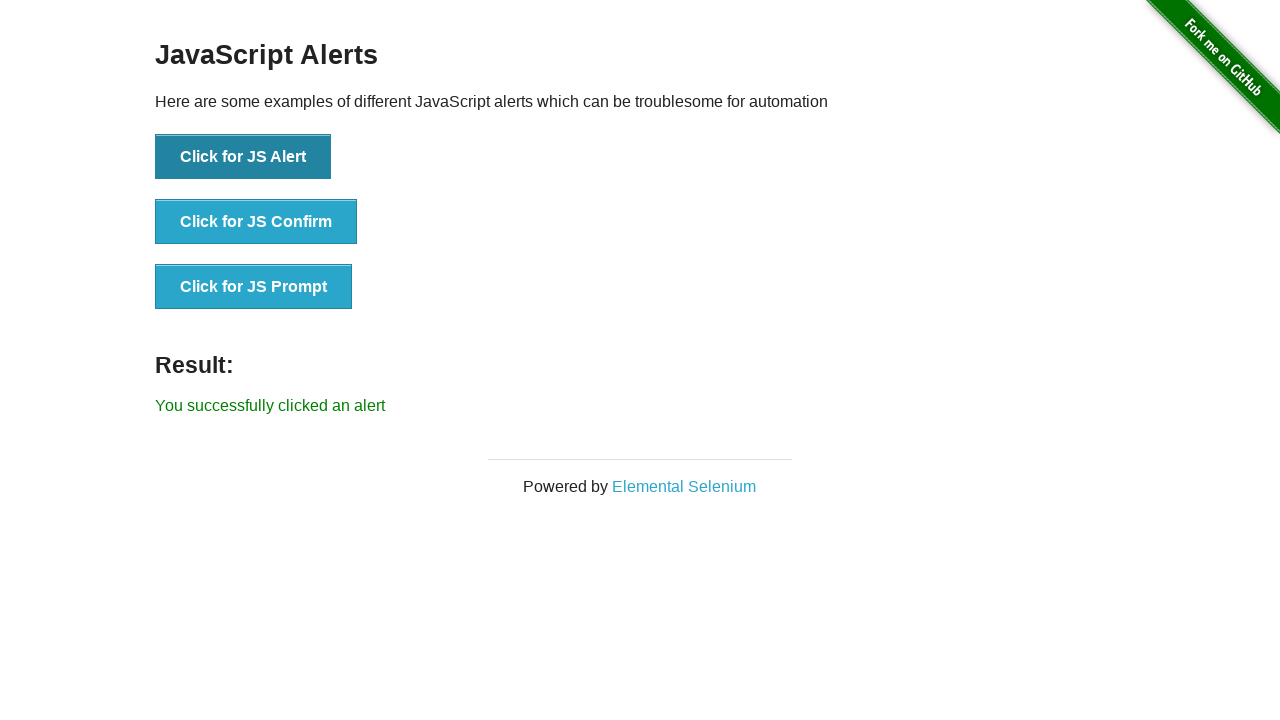

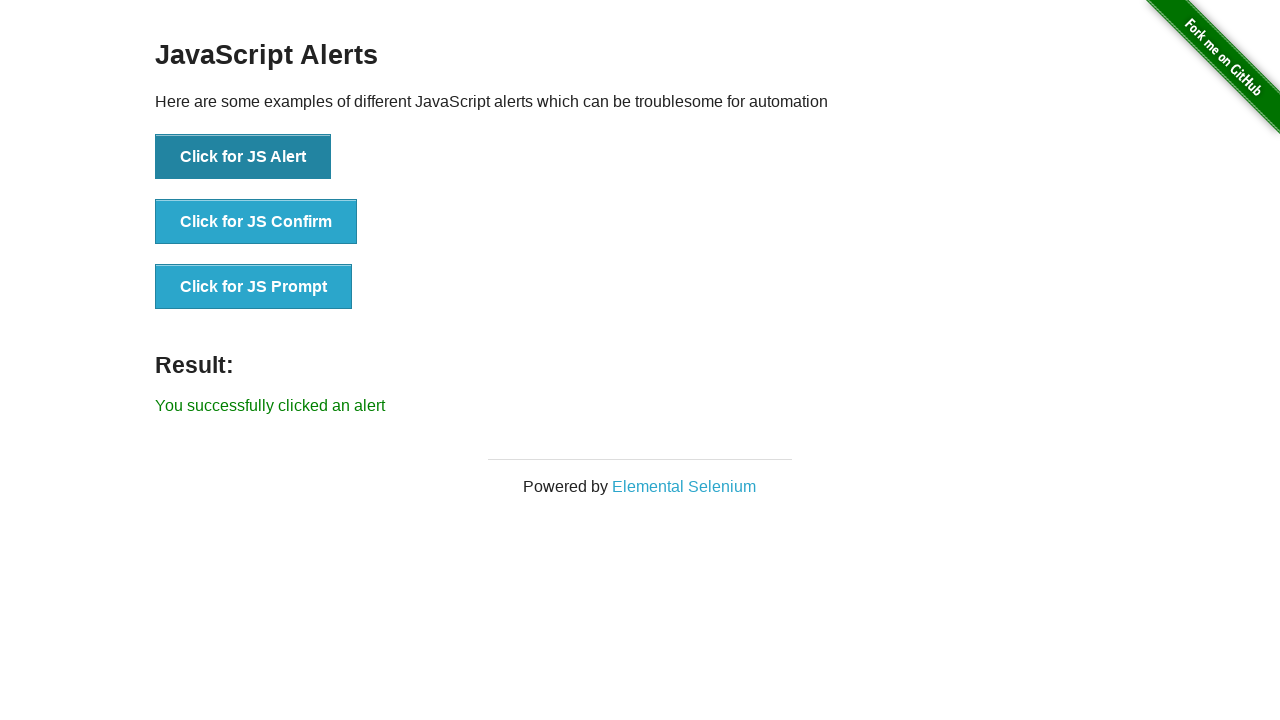